Validates that the CRM Pro page title matches the expected value

Starting URL: https://classic.crmpro.com/index.html

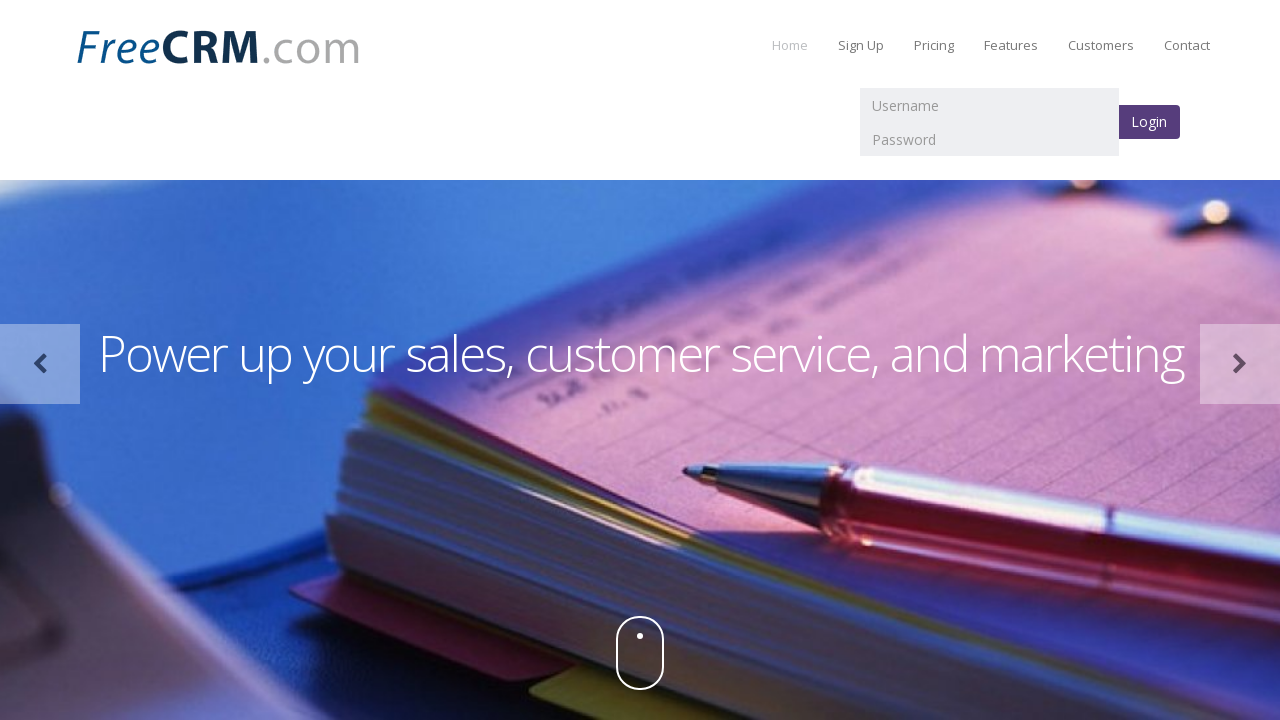

Retrieved page title
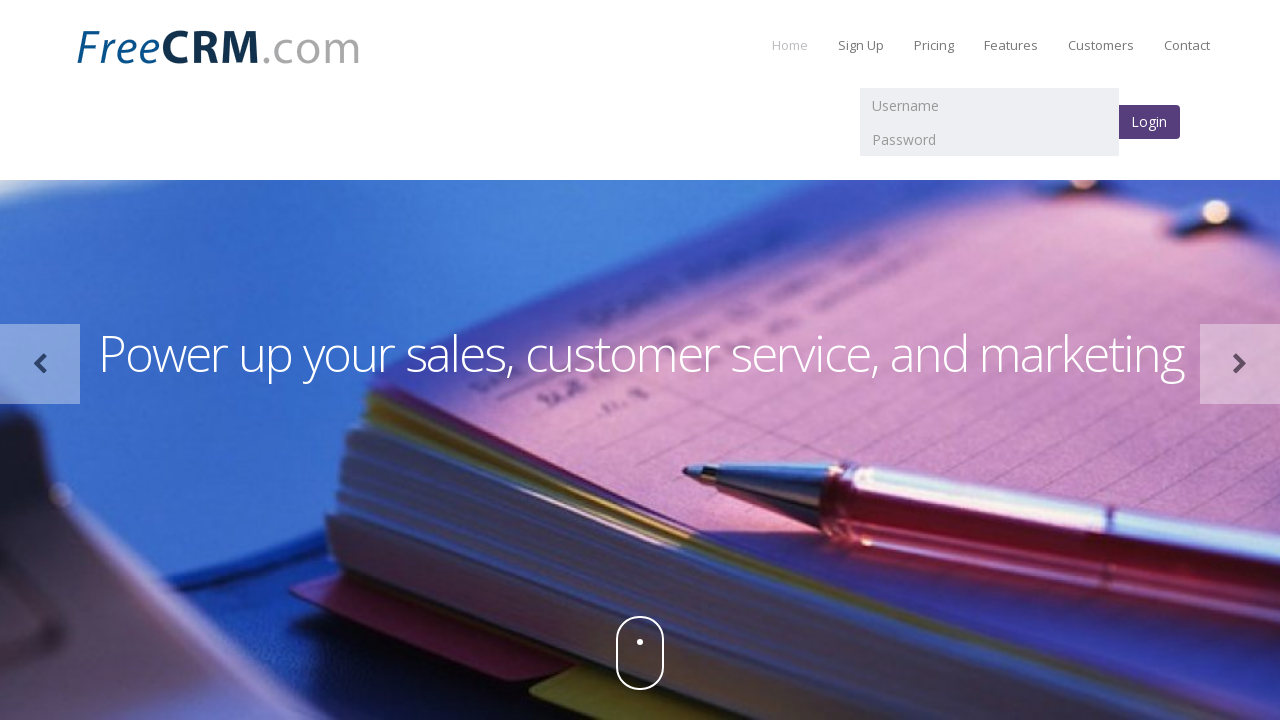

Page title validation failed - title does not match expected value
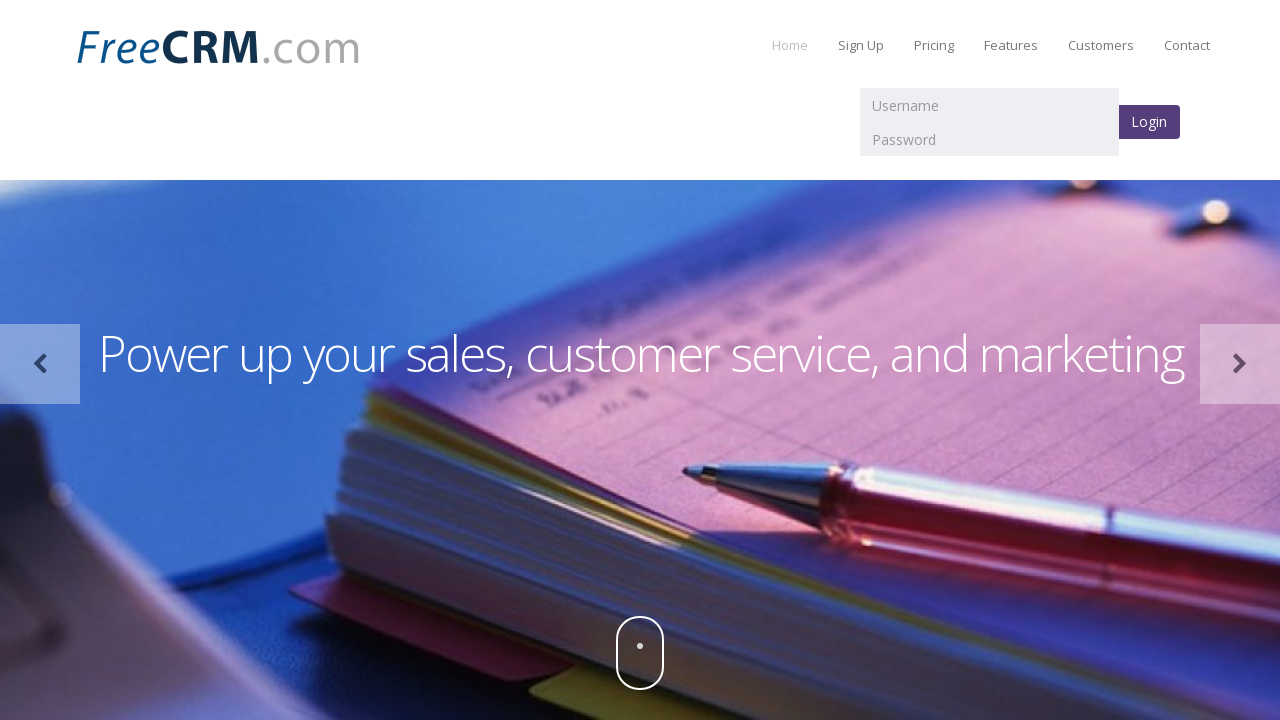

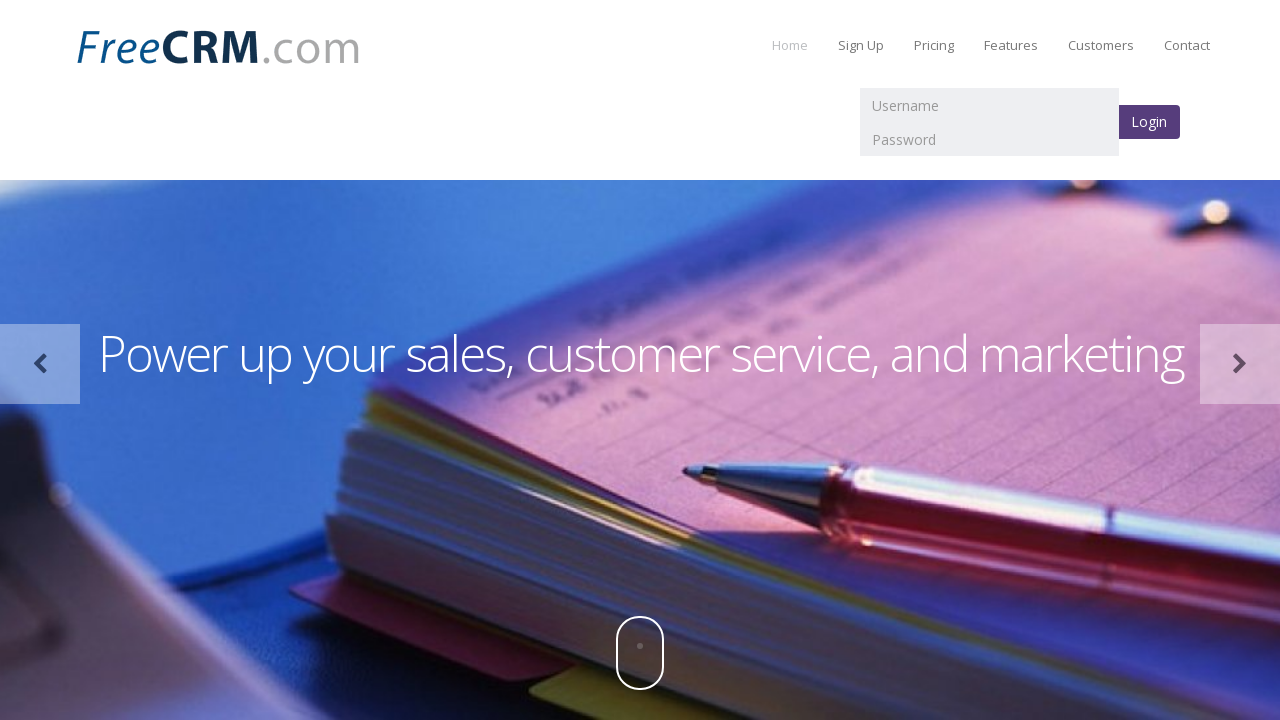